Tests the broken links page by locating the valid and invalid link elements and verifying that link elements are present on the page

Starting URL: https://demoqa.com/broken

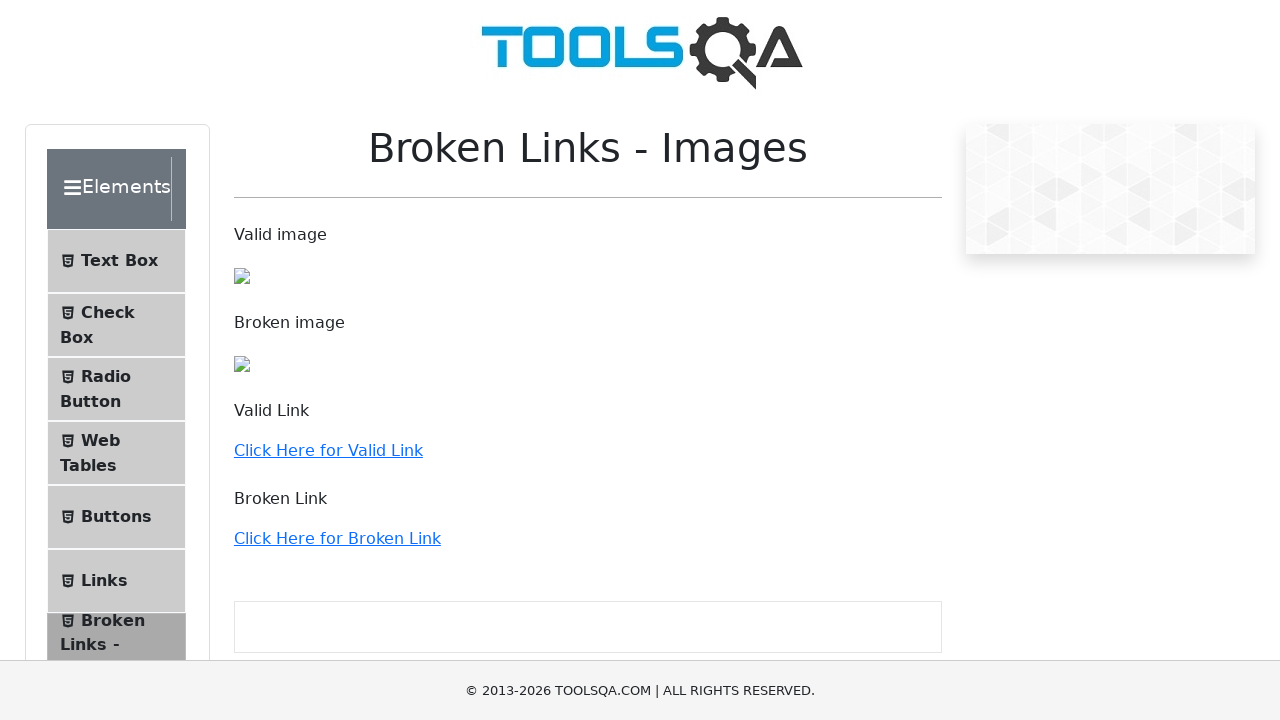

Page loaded - DOM content ready
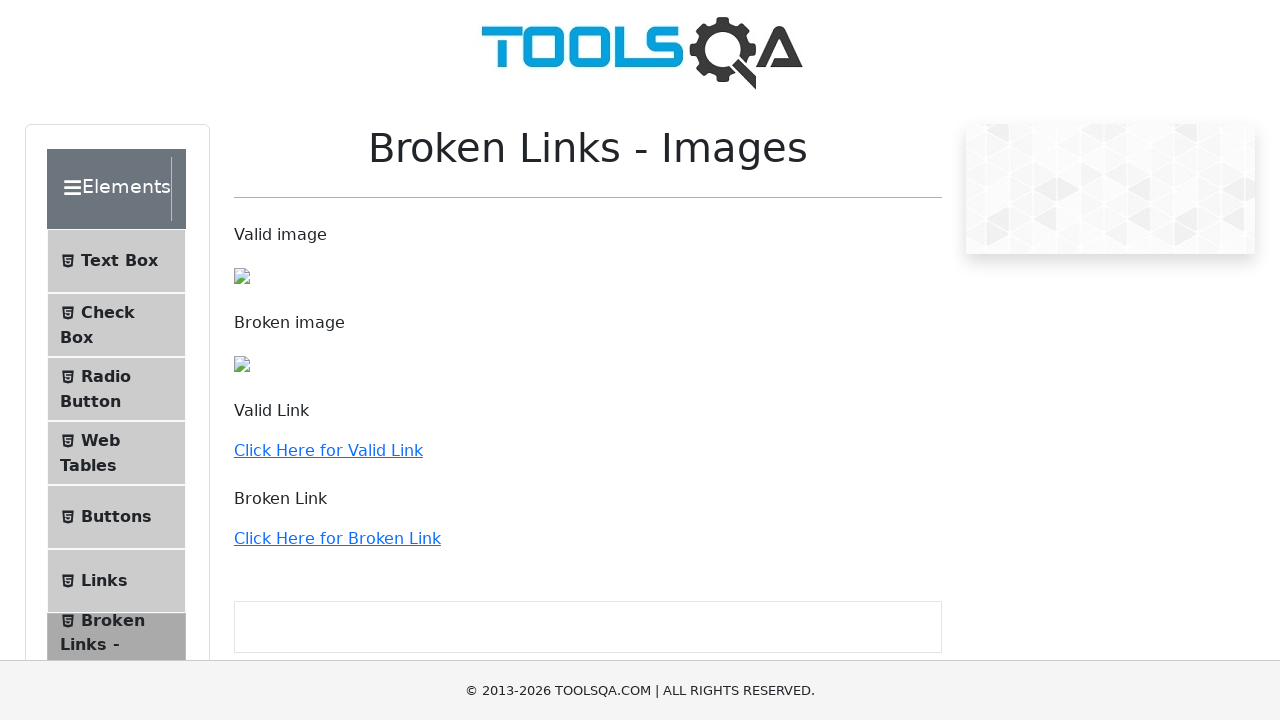

Located valid link element
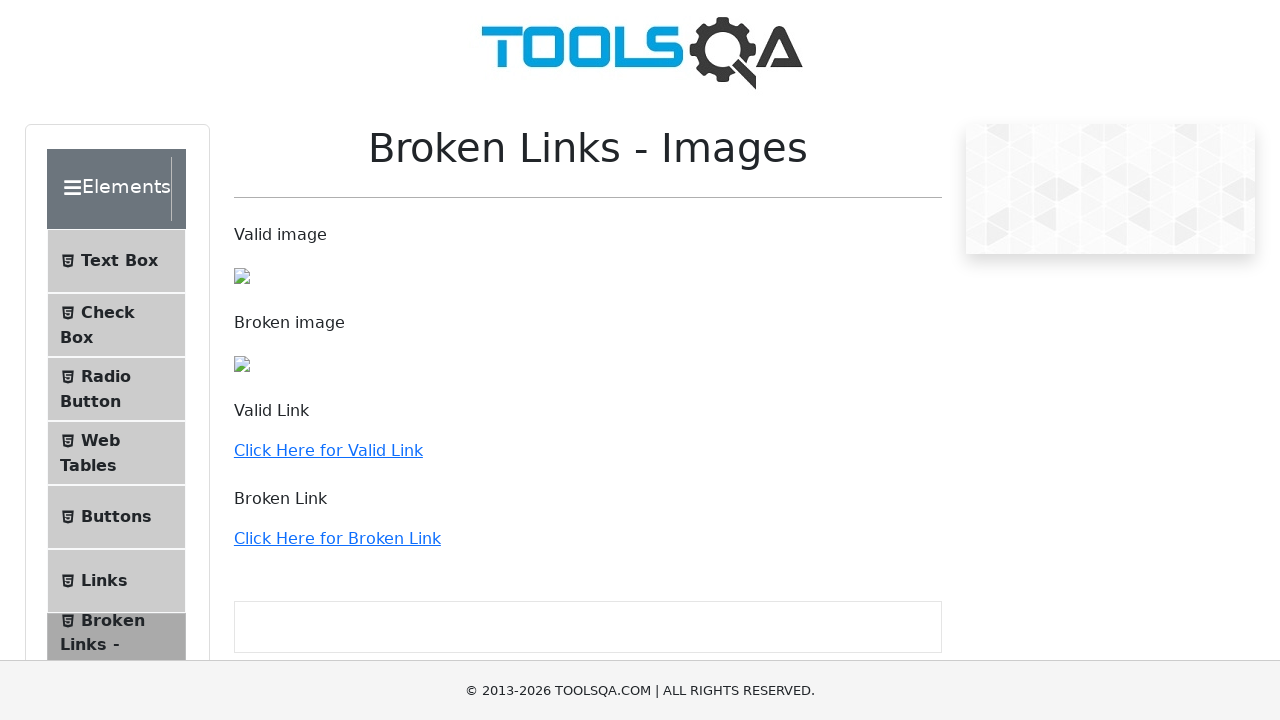

Valid link element is visible
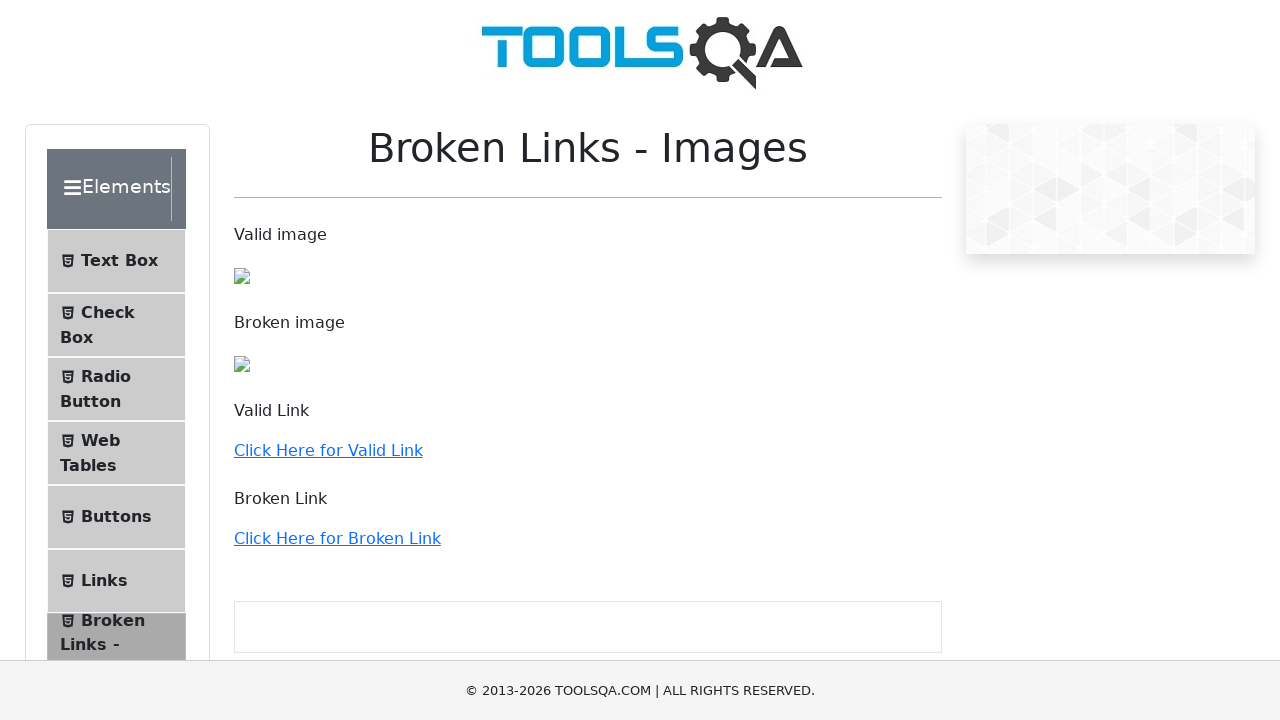

Located broken link element
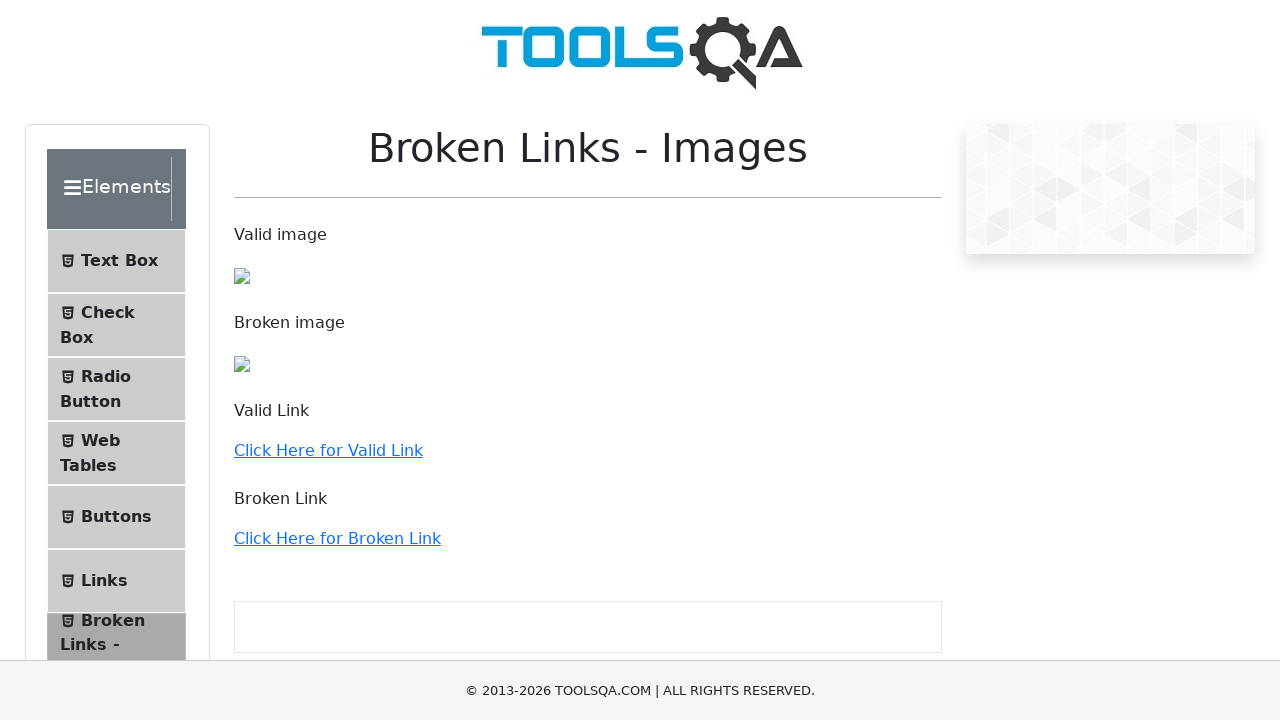

Broken link element is visible
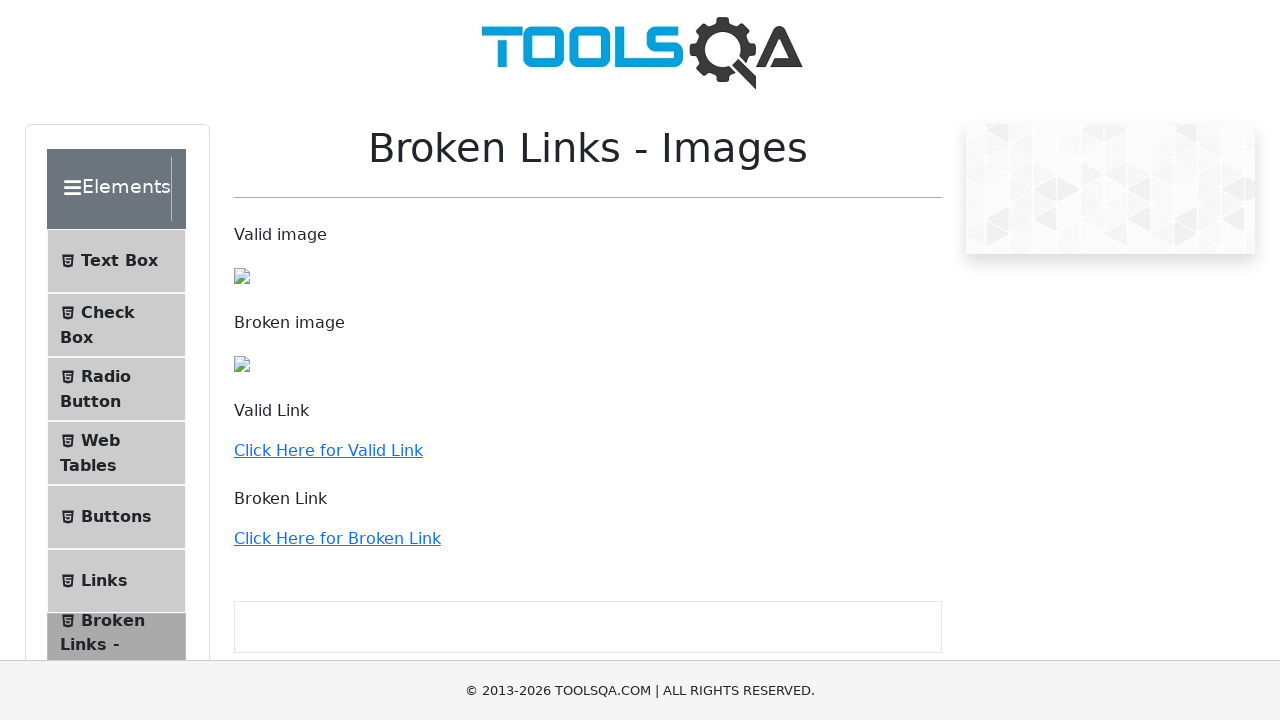

Located all anchor tag elements on the page
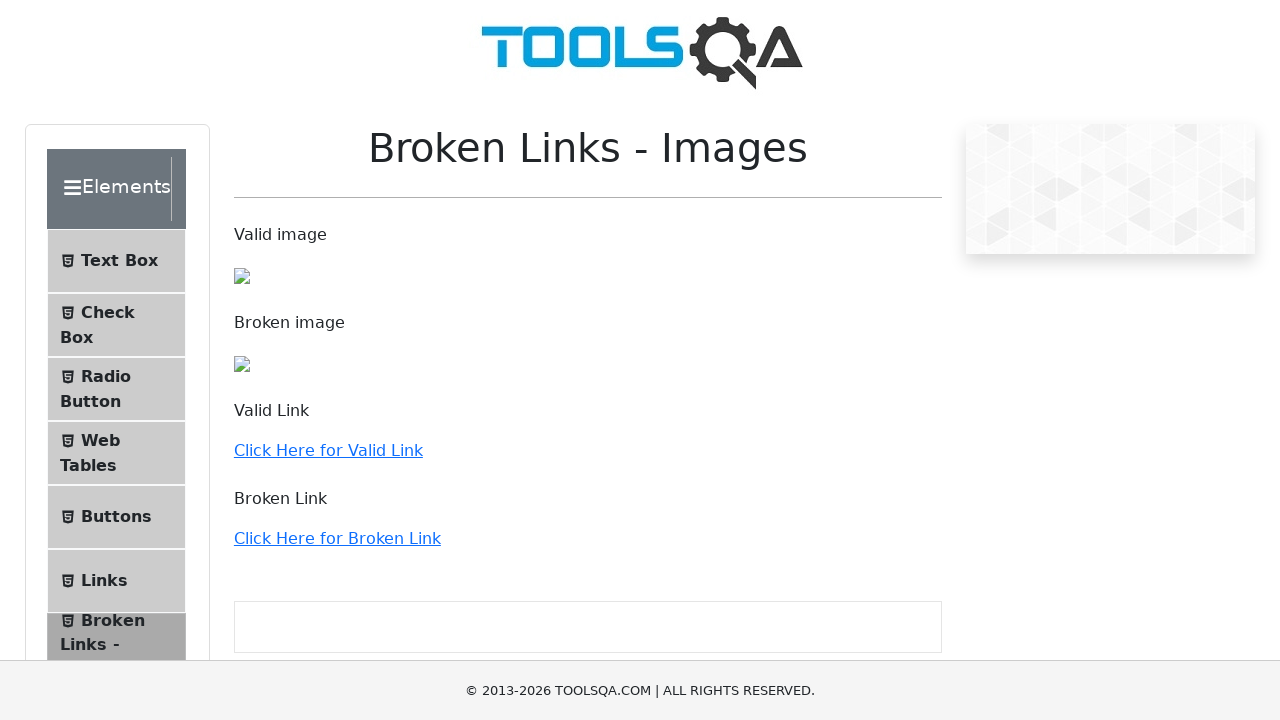

Verified 36 link elements present on the page
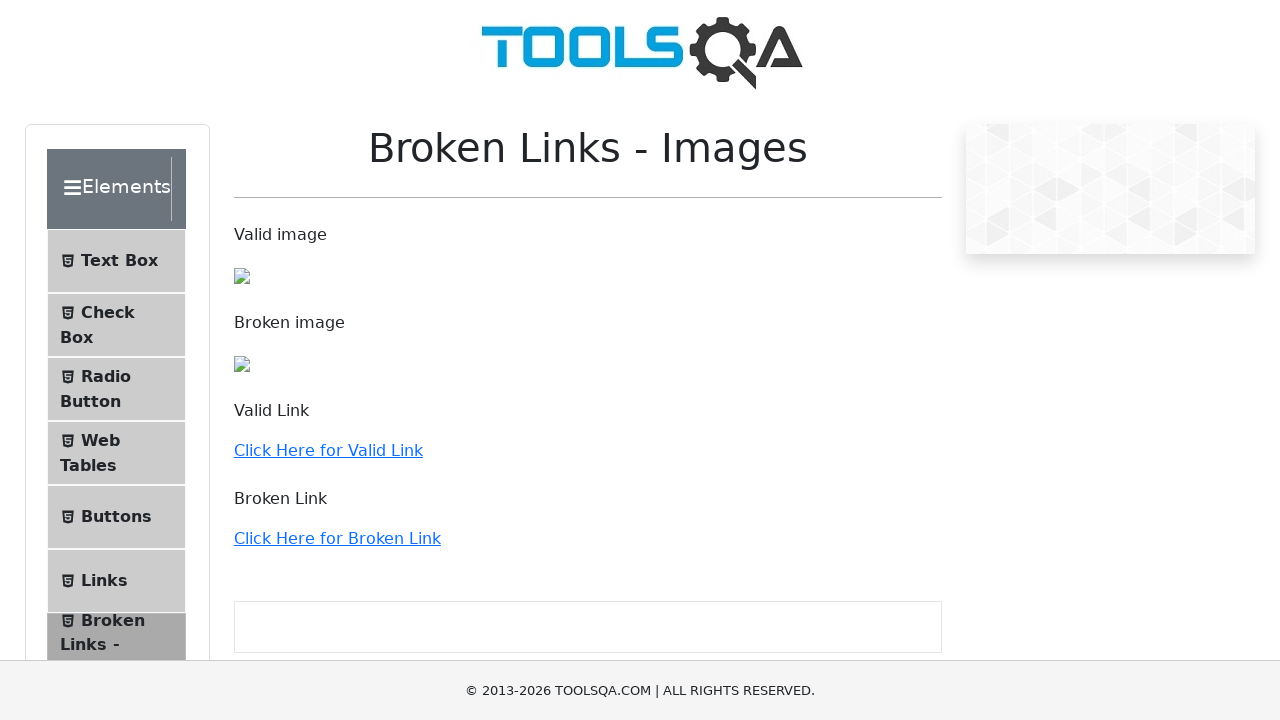

Clicked on valid link element at (328, 450) on xpath=//*[contains(text(), 'Click Here for Valid Link')]
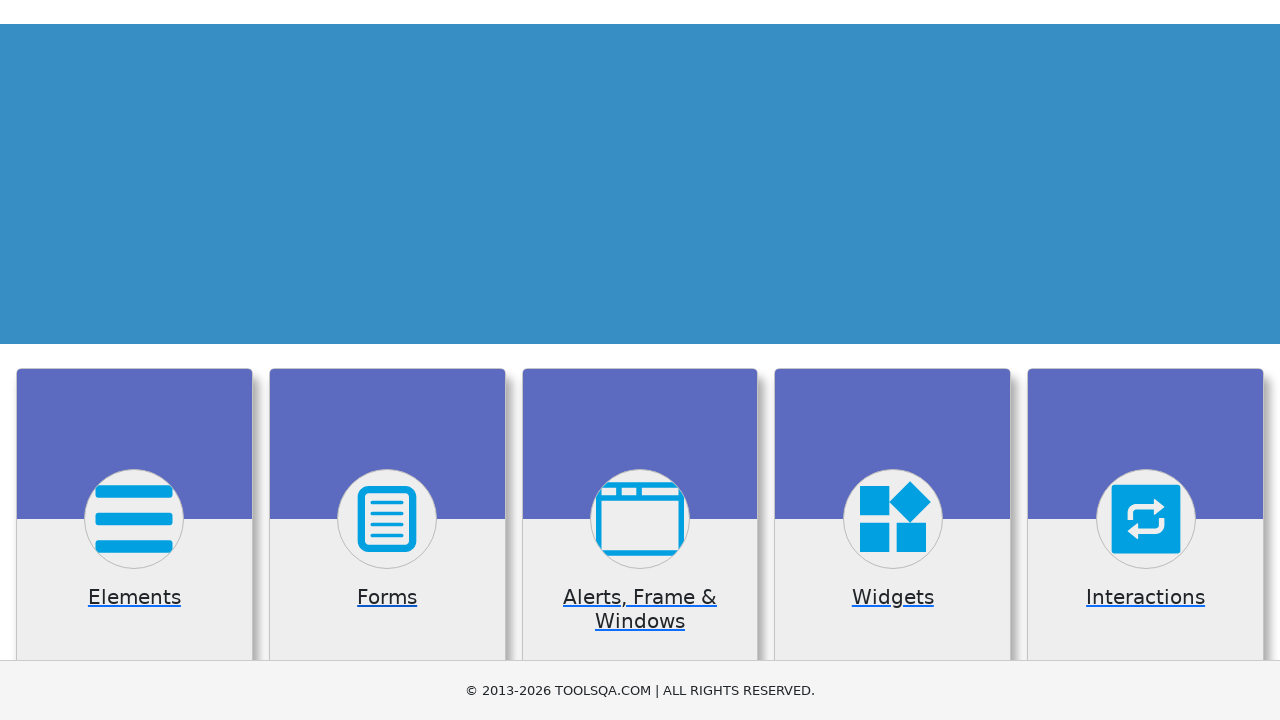

Navigation completed after clicking valid link
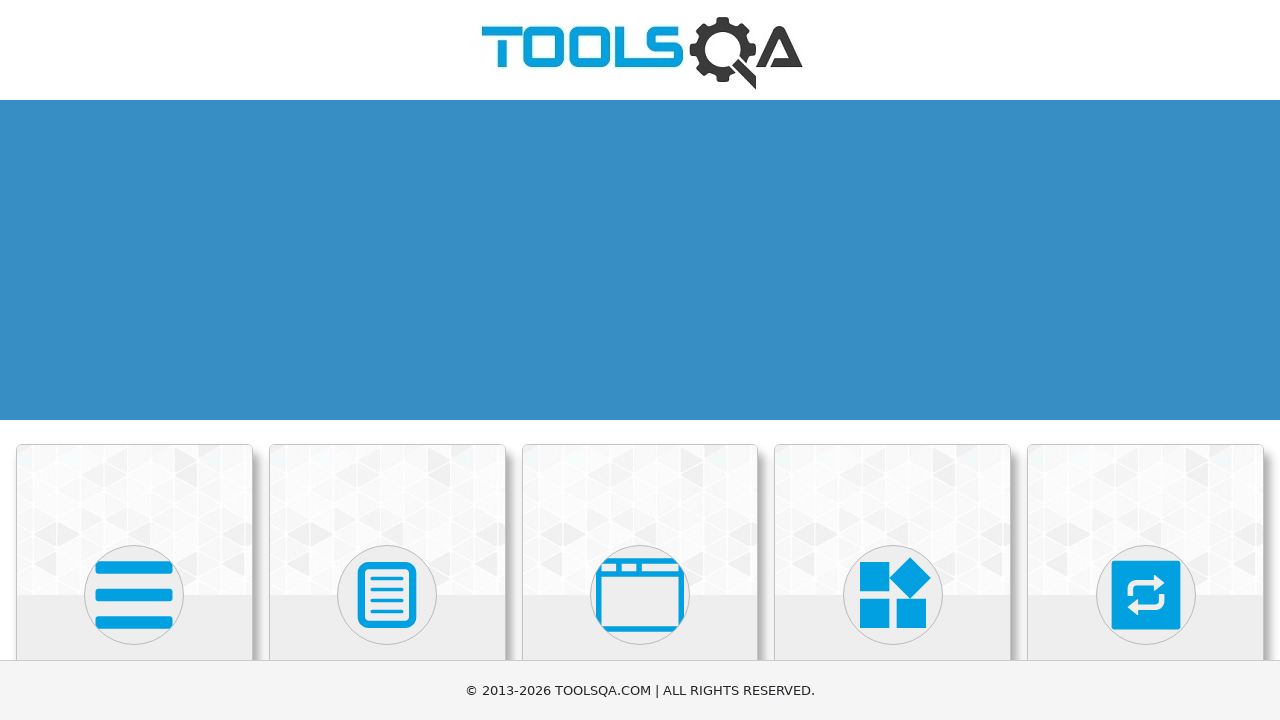

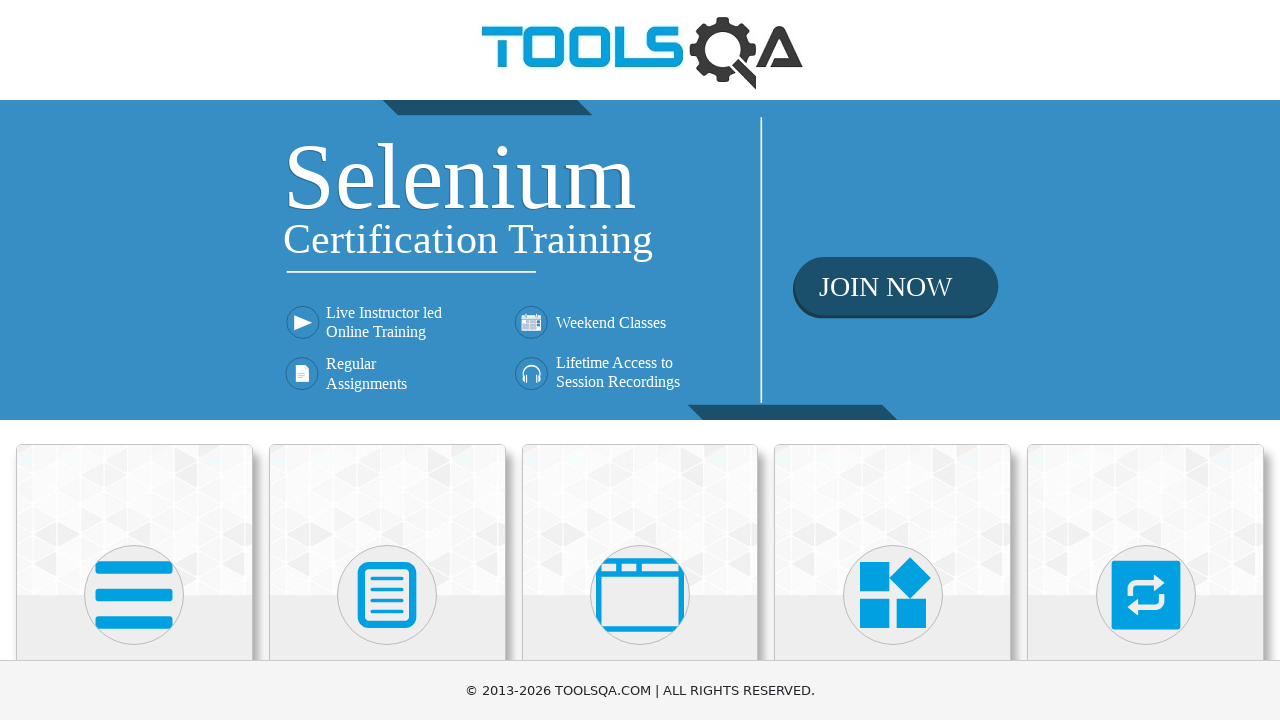